Tests JavaScript alert box interaction by clicking a button that triggers an alert and then accepting/dismissing the alert dialog

Starting URL: http://www.tizag.com/javascriptT/javascriptalert.php

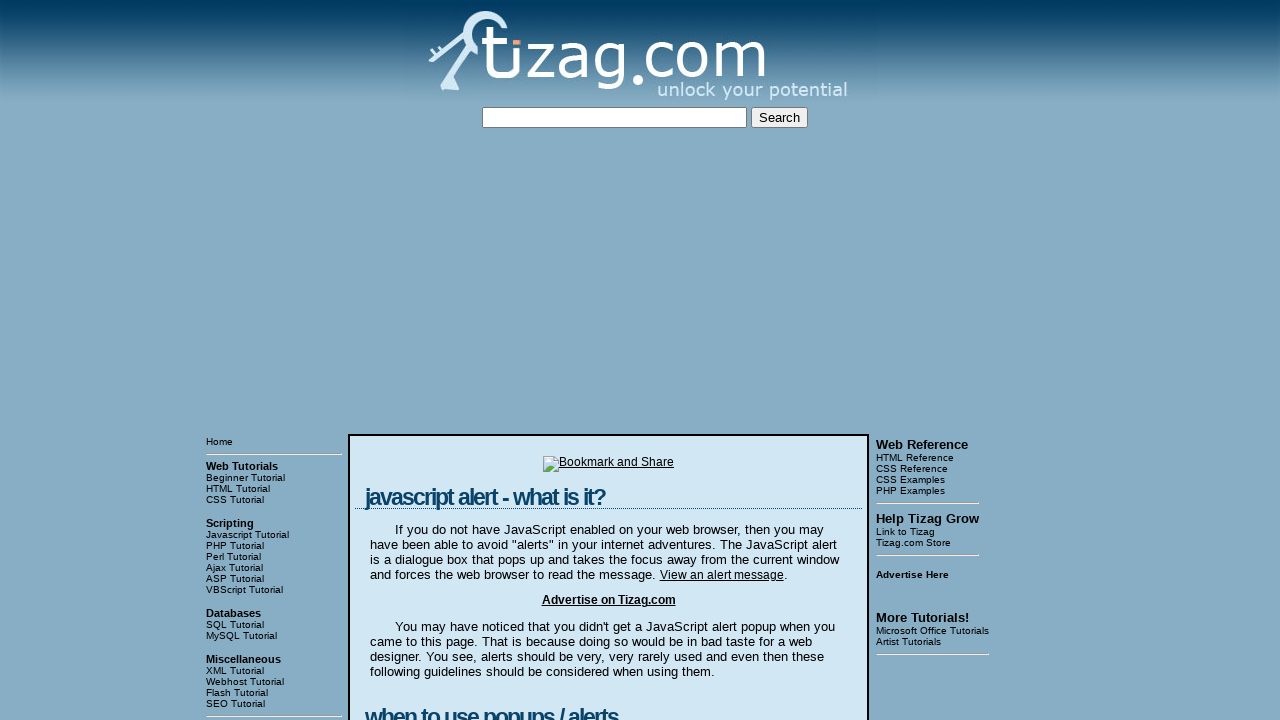

Clicked button to trigger alert dialog at (428, 361) on xpath=//table[3]//tr[1]/td[2]//div[4]/form/input
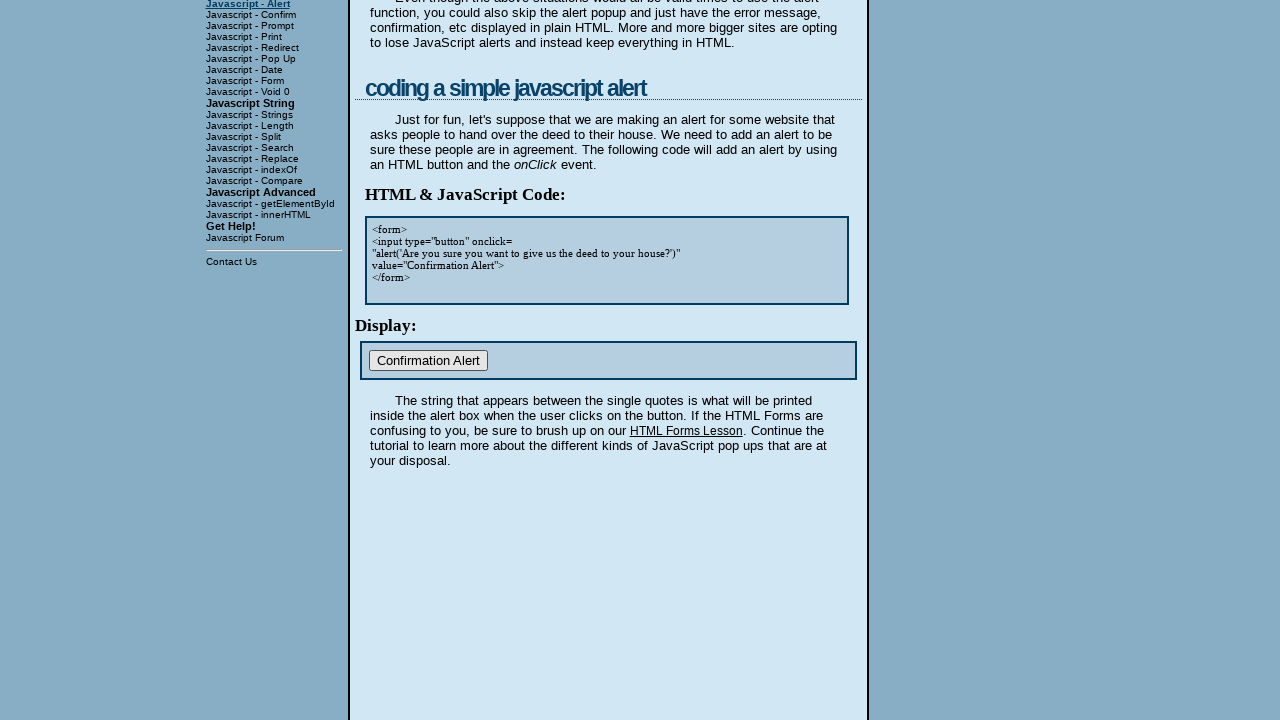

Set up dialog handler to accept alerts
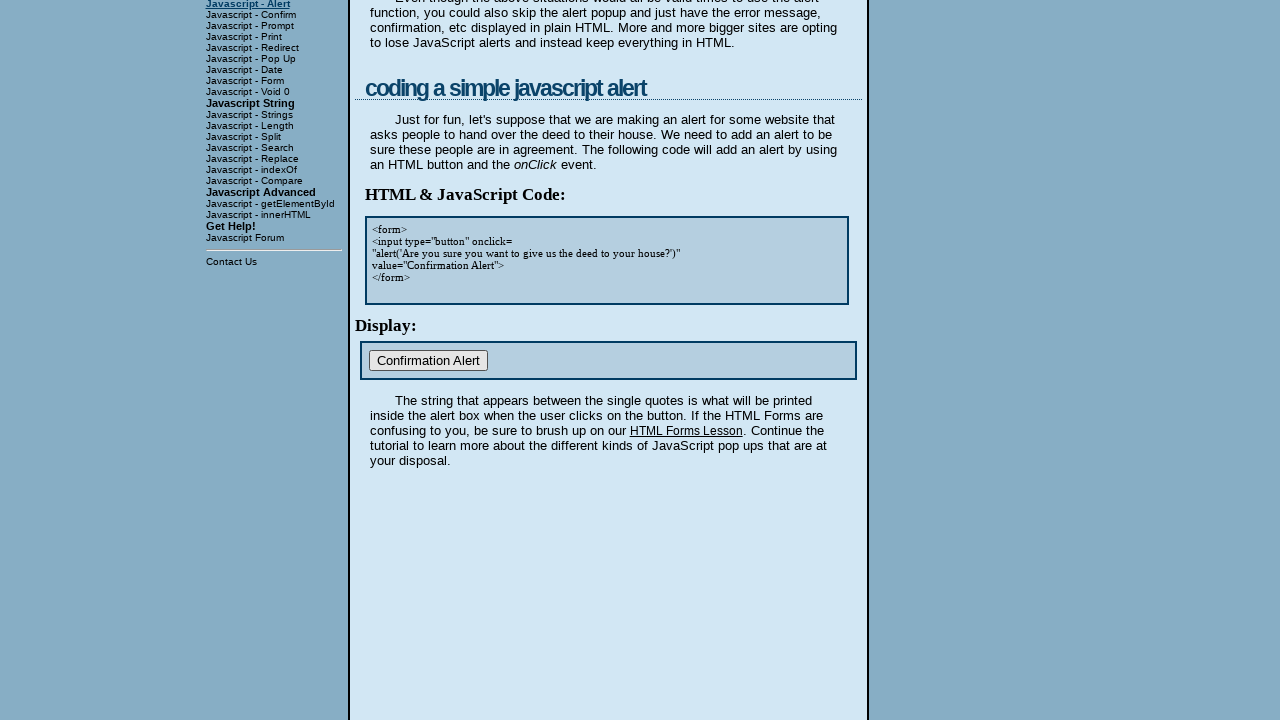

Registered custom dialog handler to print and accept alerts
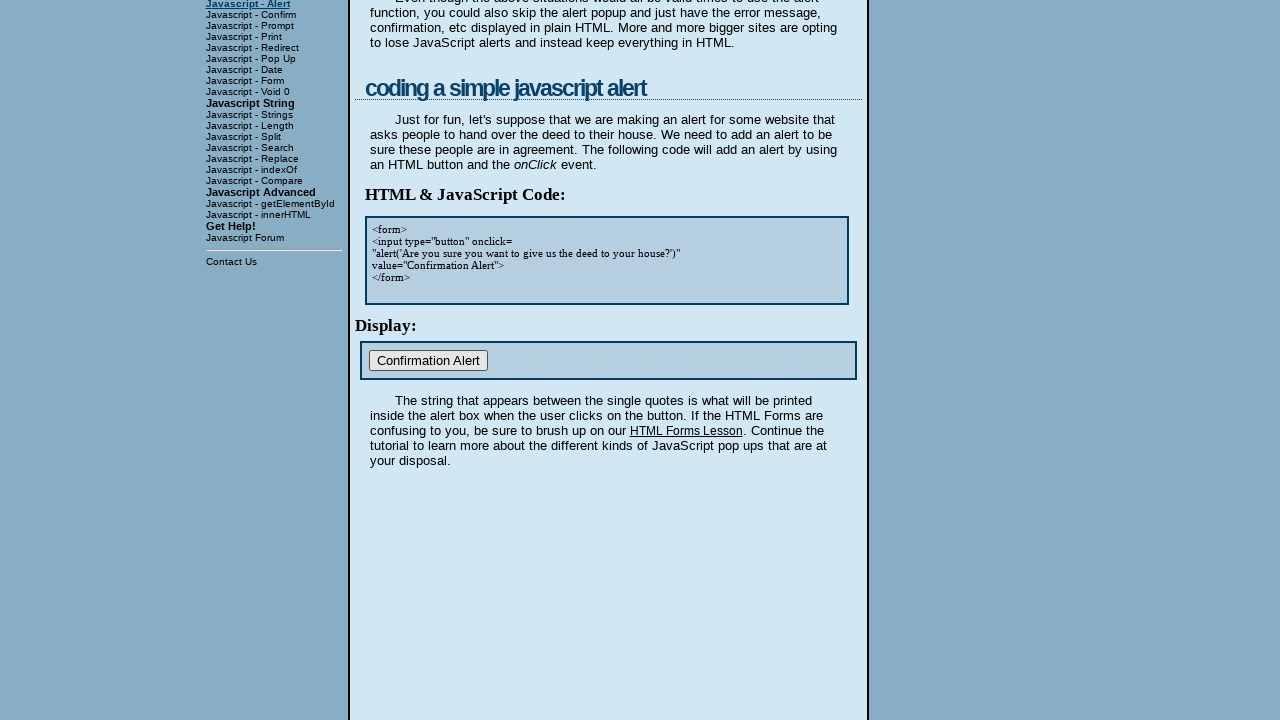

Clicked form button to trigger alert at (779, 118) on form input[type='button'], form input[type='submit']
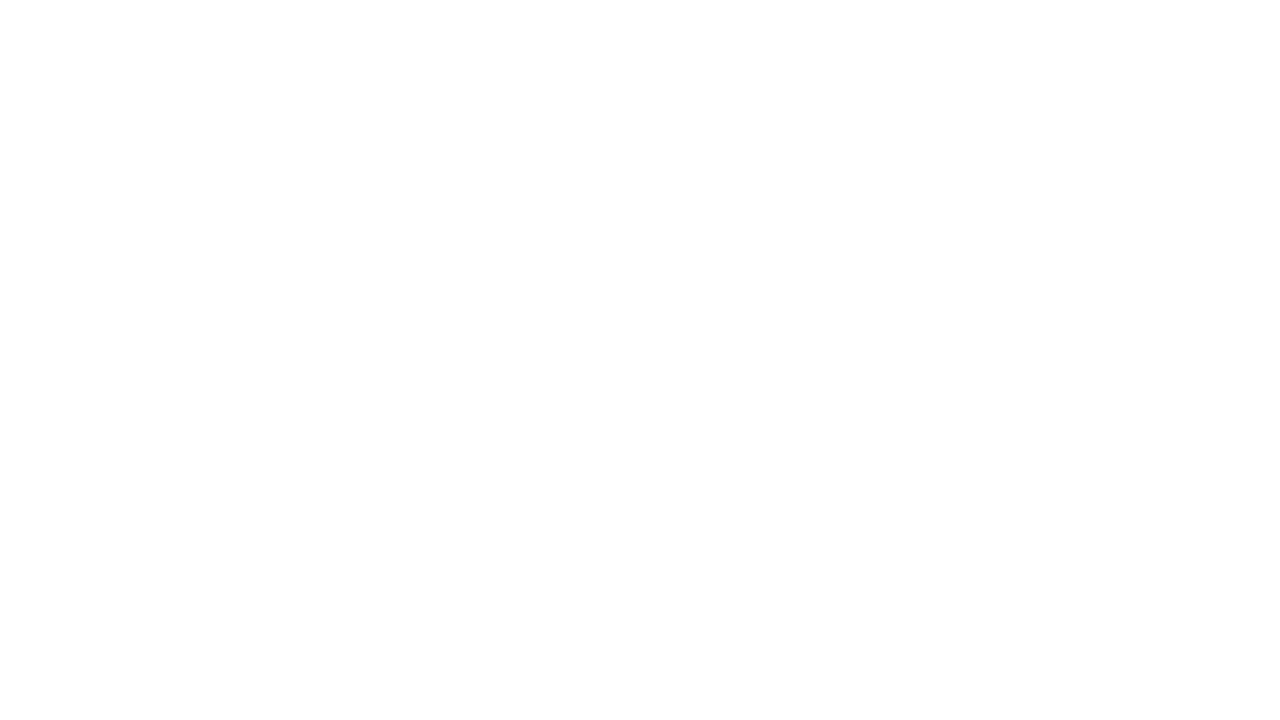

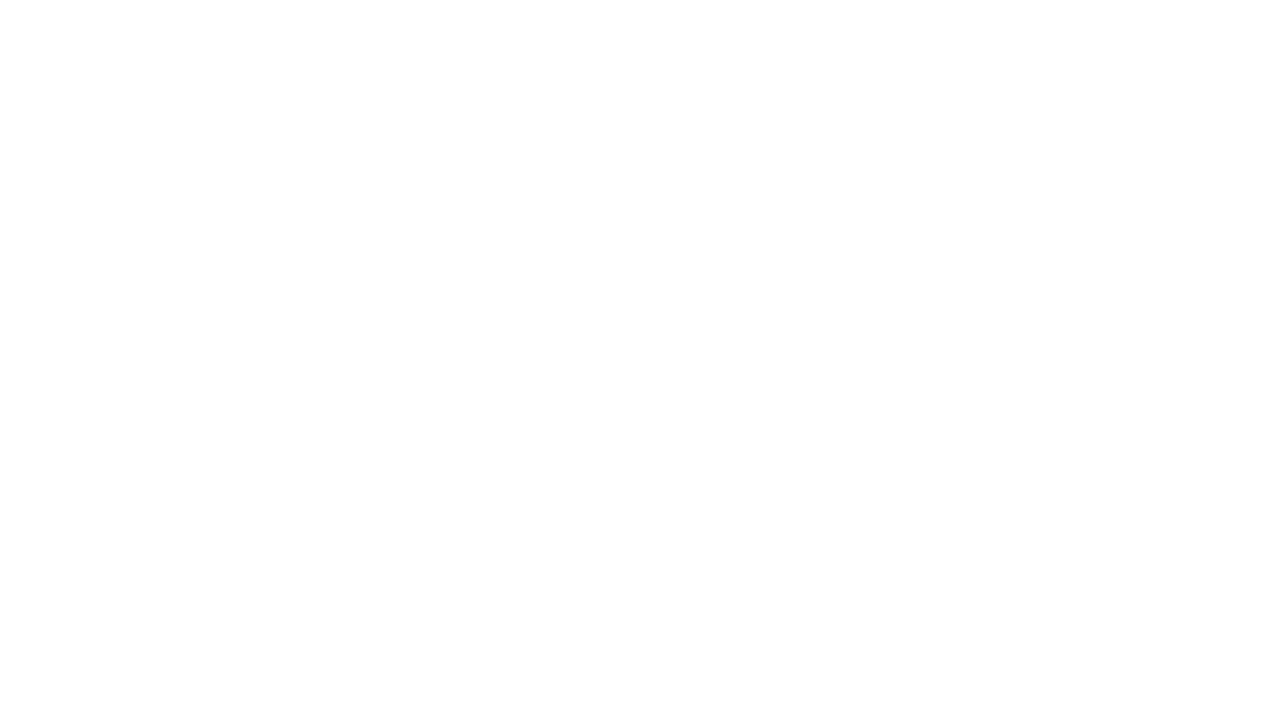